Tests drag and drop functionality by dragging document elements to a container within an iframe

Starting URL: https://code.makery.ch/library/dart-drag-and-drop/

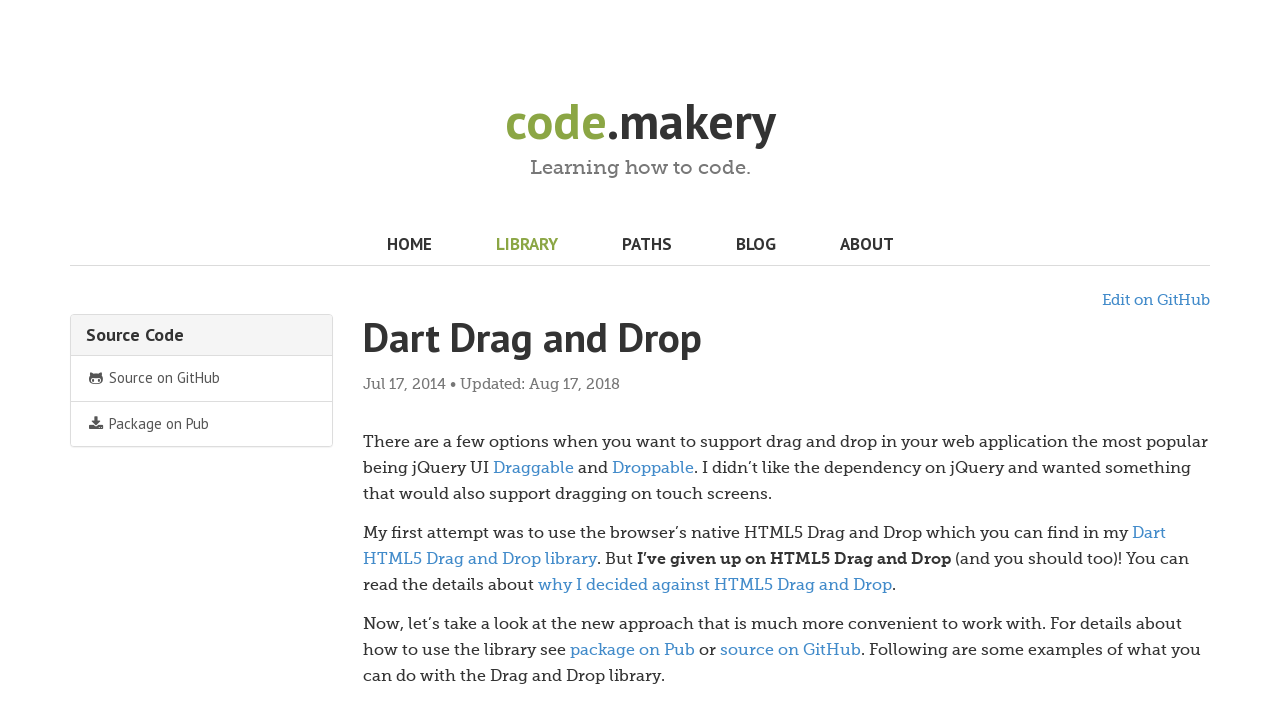

Located iframe element for drag and drop operations
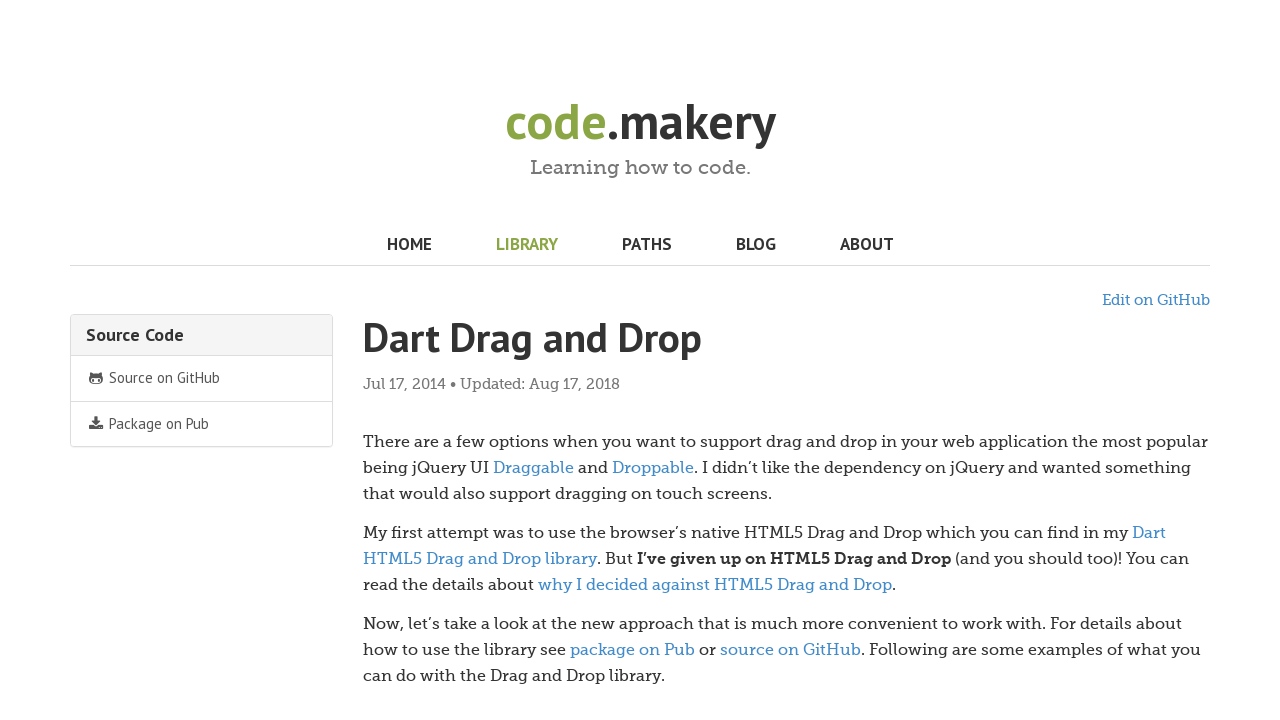

Defined destination container selector
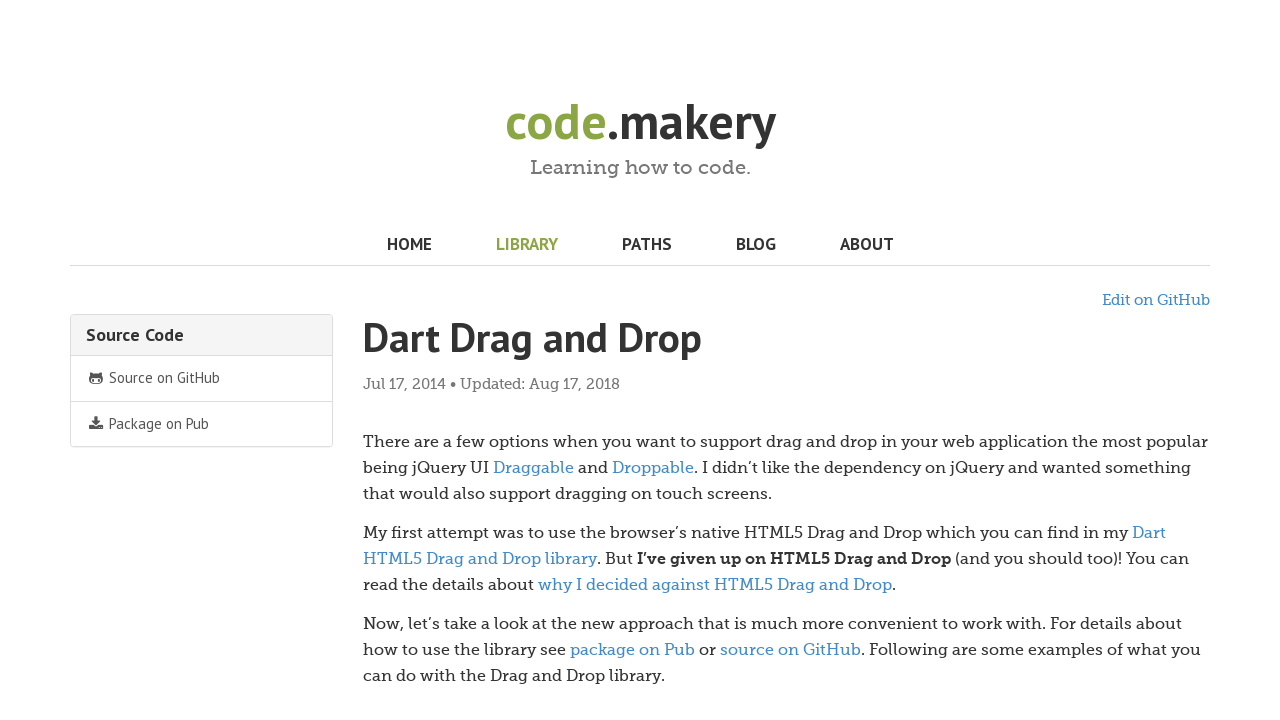

Dragged document image #1 to destination container at (714, 455)
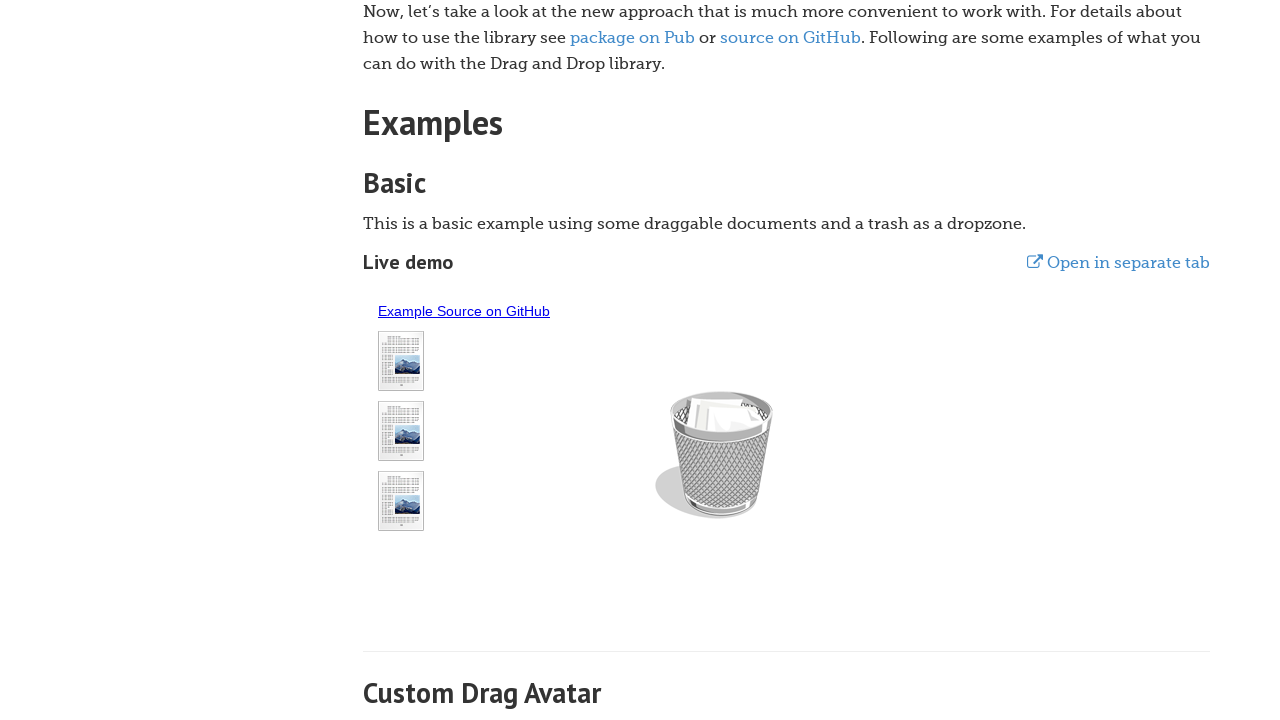

Waited 3 seconds after drag operation #1
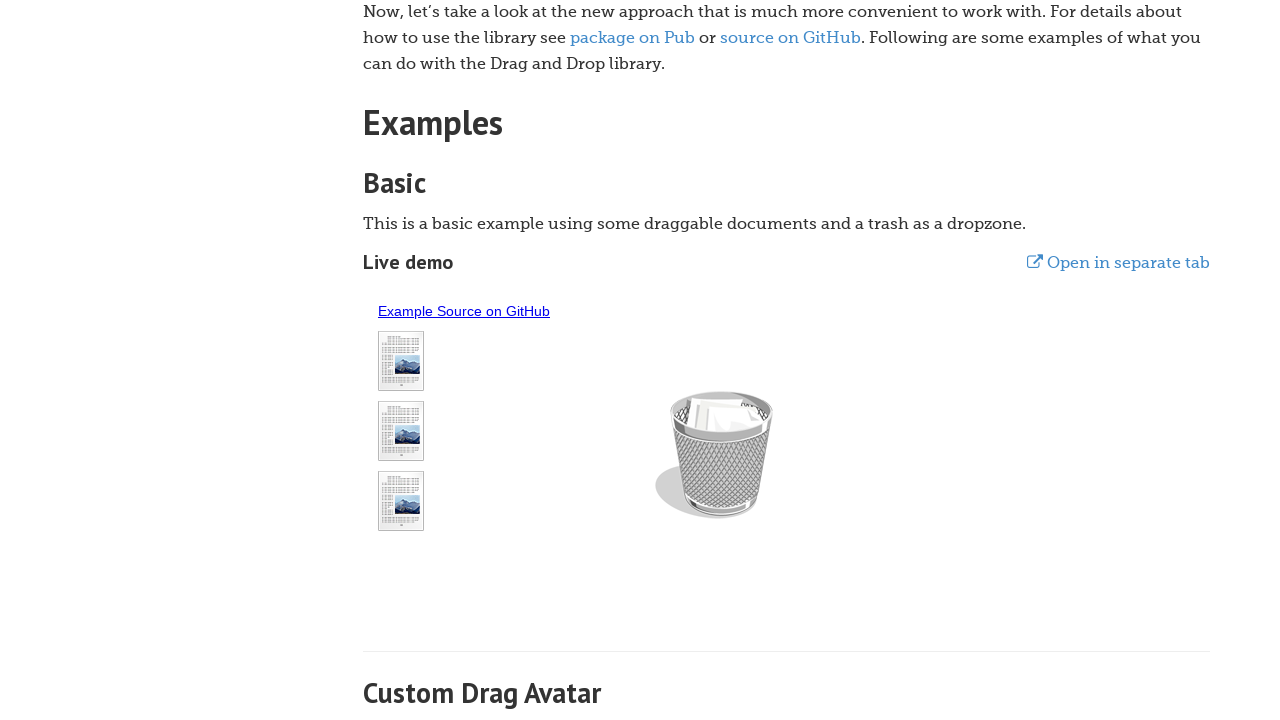

Dragged document image #2 to destination container at (714, 455)
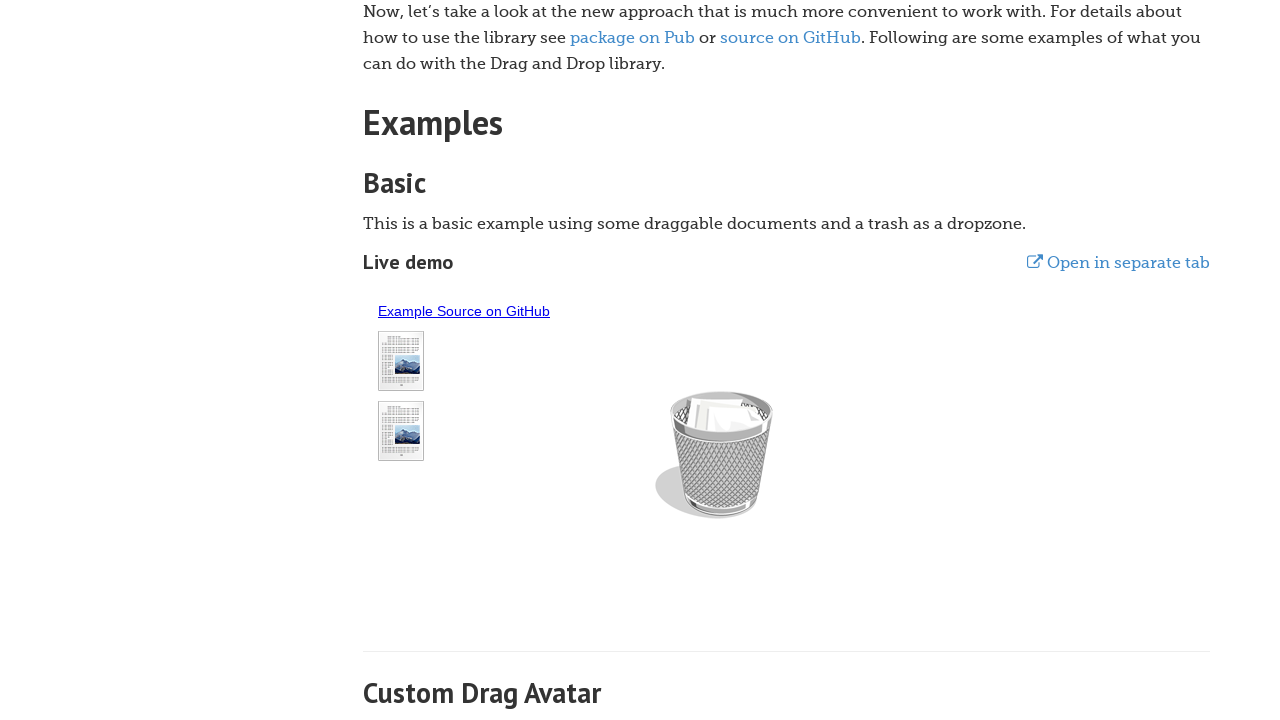

Waited 3 seconds after drag operation #2
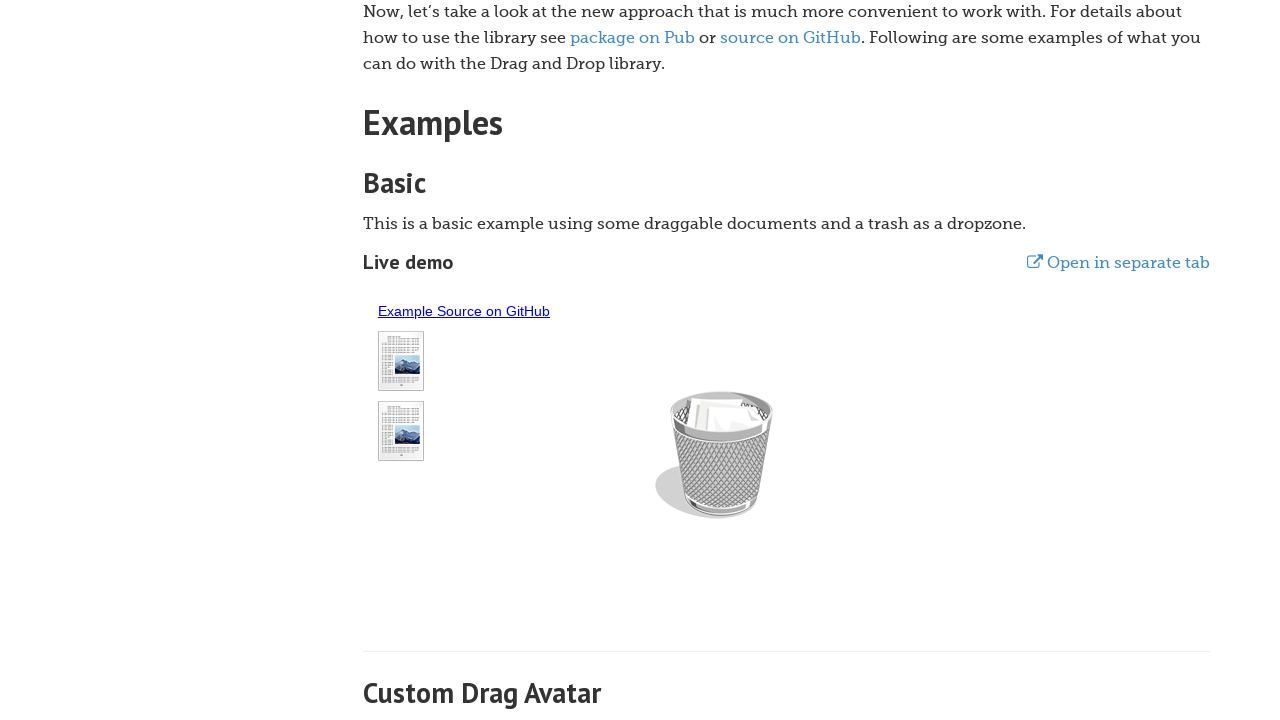

Dragged document image #3 to destination container at (714, 455)
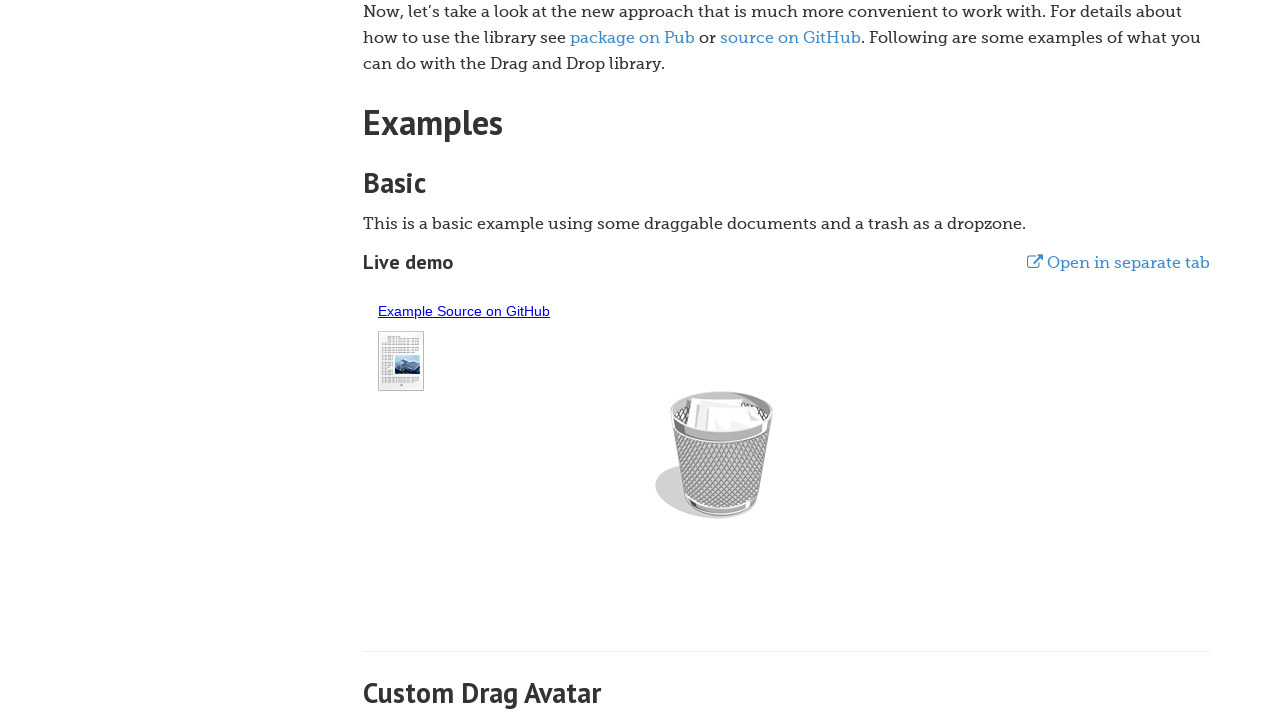

Waited 3 seconds after drag operation #3
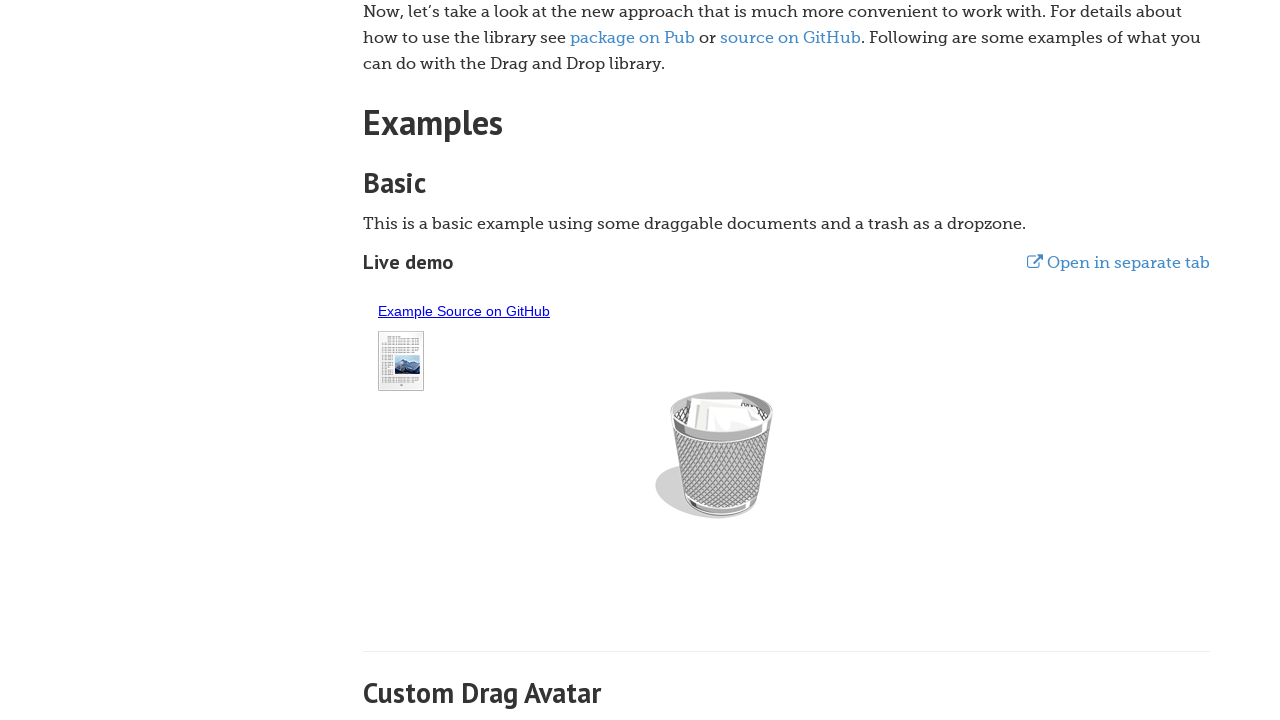

Dragged document image #4 to destination container at (714, 455)
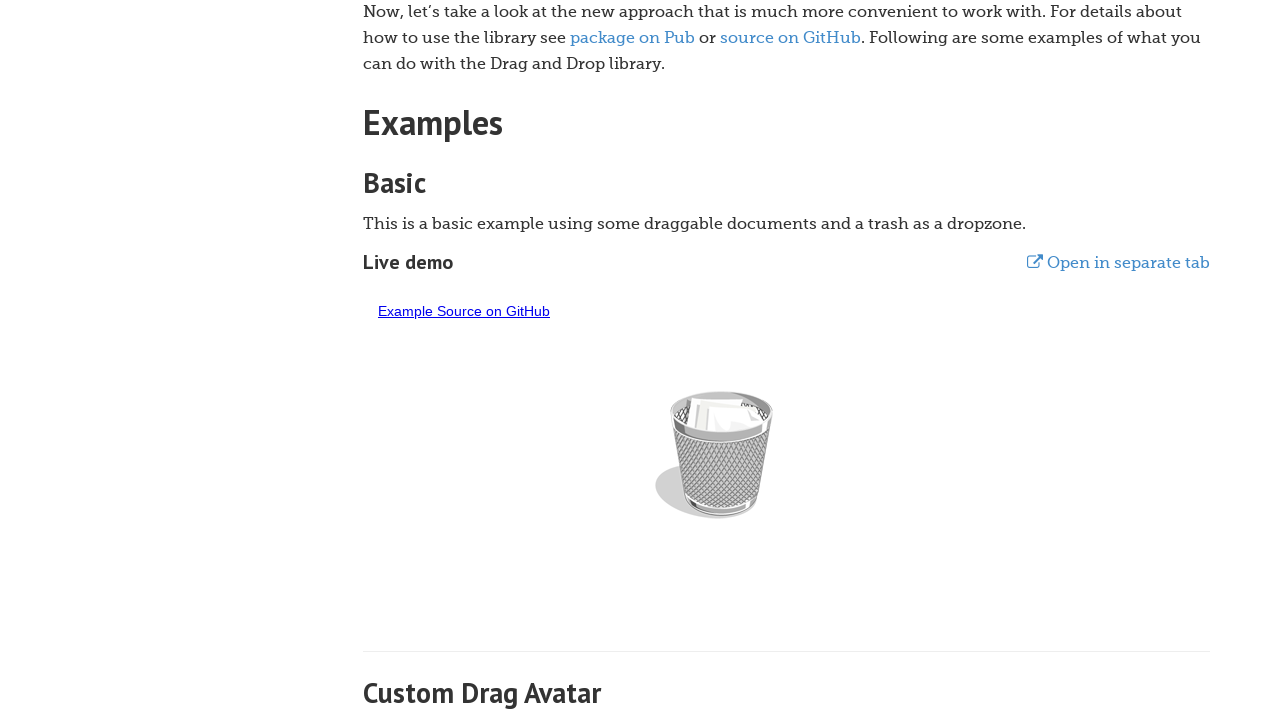

Waited 3 seconds after drag operation #4
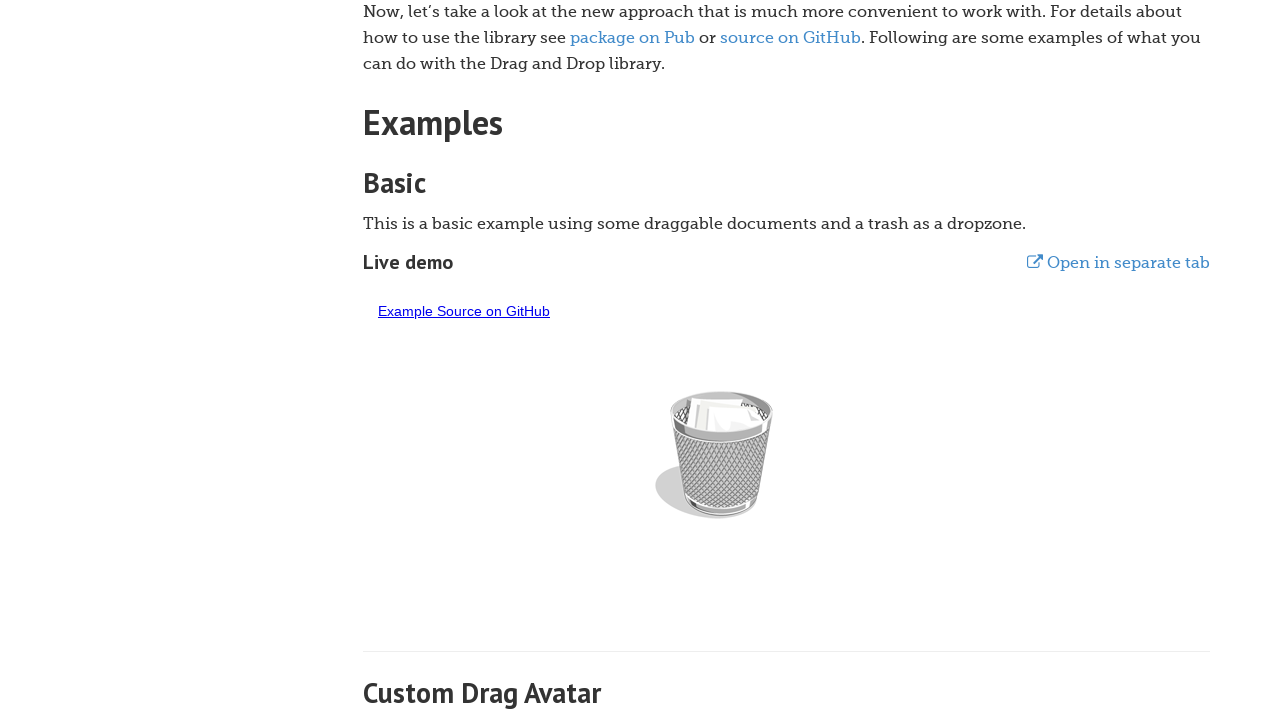

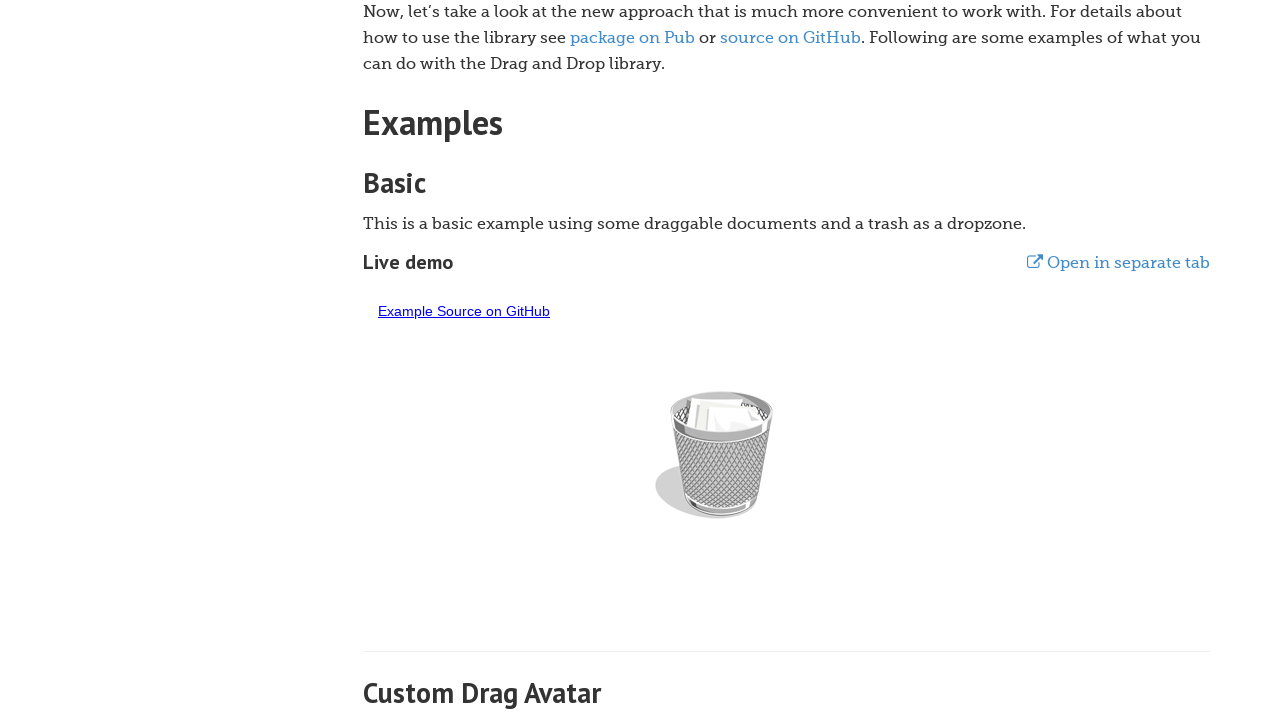